Tests radio button selection and dropdown functionality on a practice page by clicking a radio button with value "user", handling a popup, and selecting options from a dropdown.

Starting URL: https://rahulshettyacademy.com/loginpagePractise/

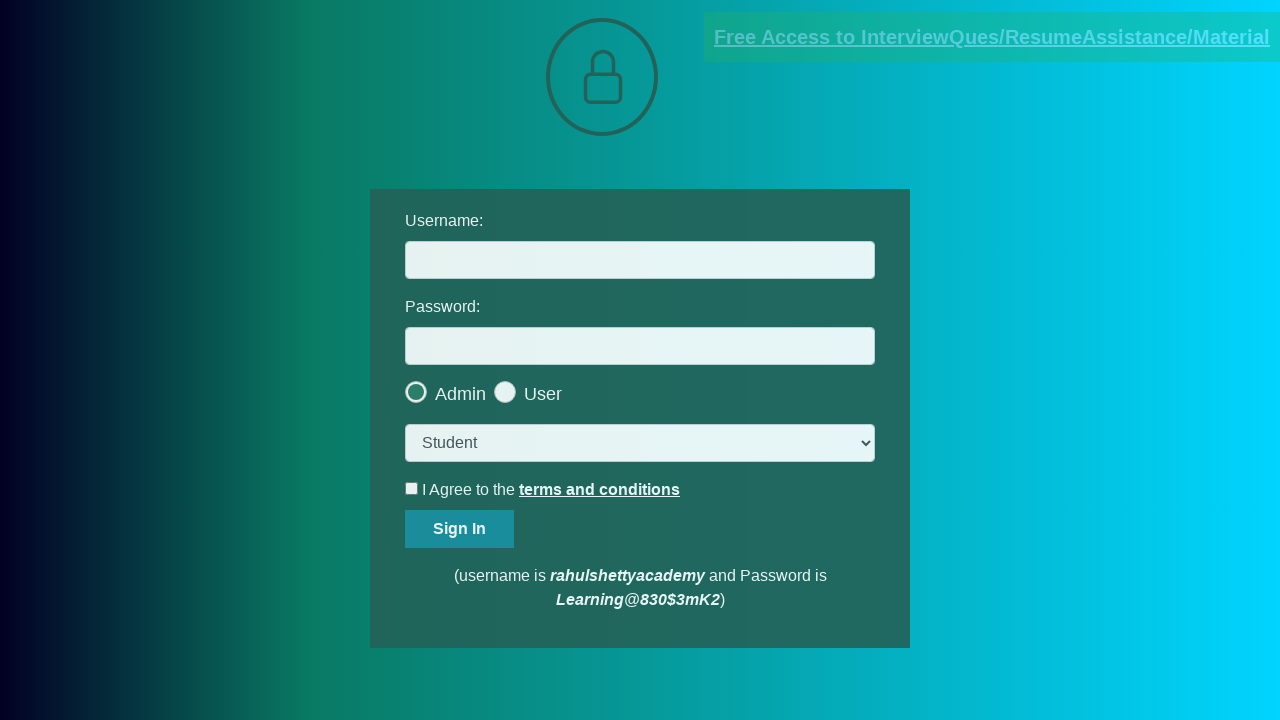

Located all radio button elements
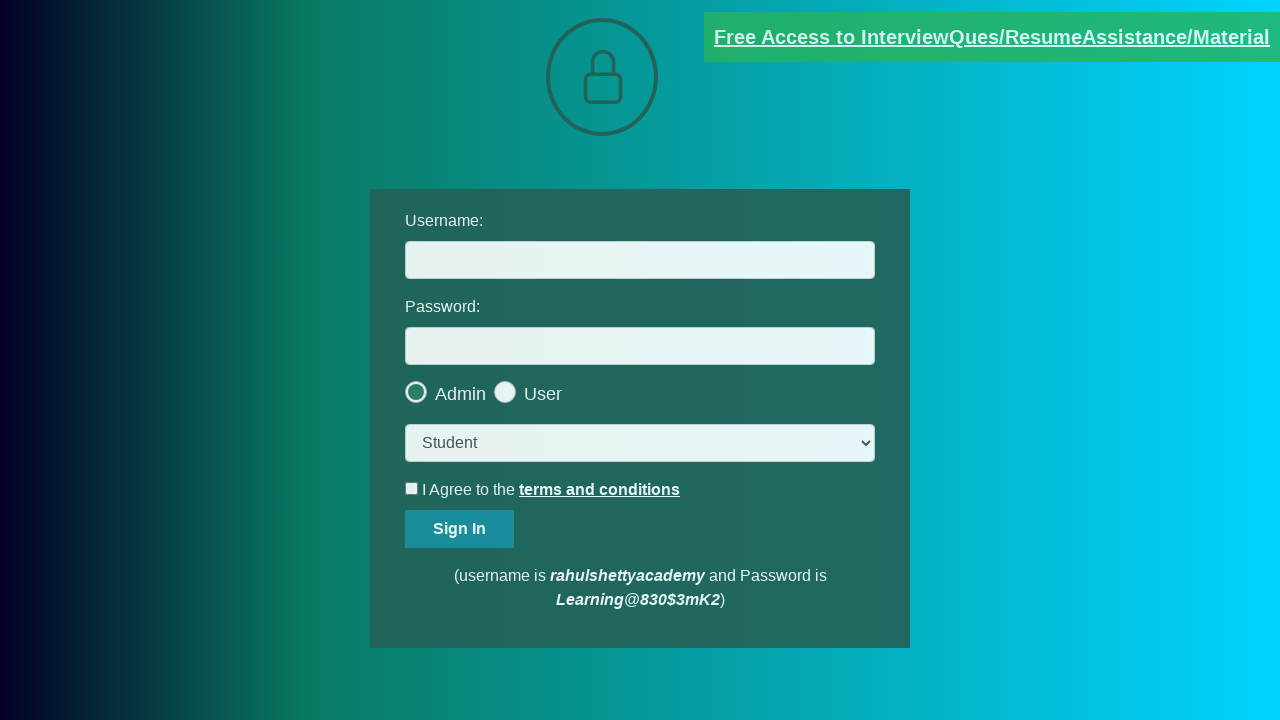

Found 2 radio buttons on the page
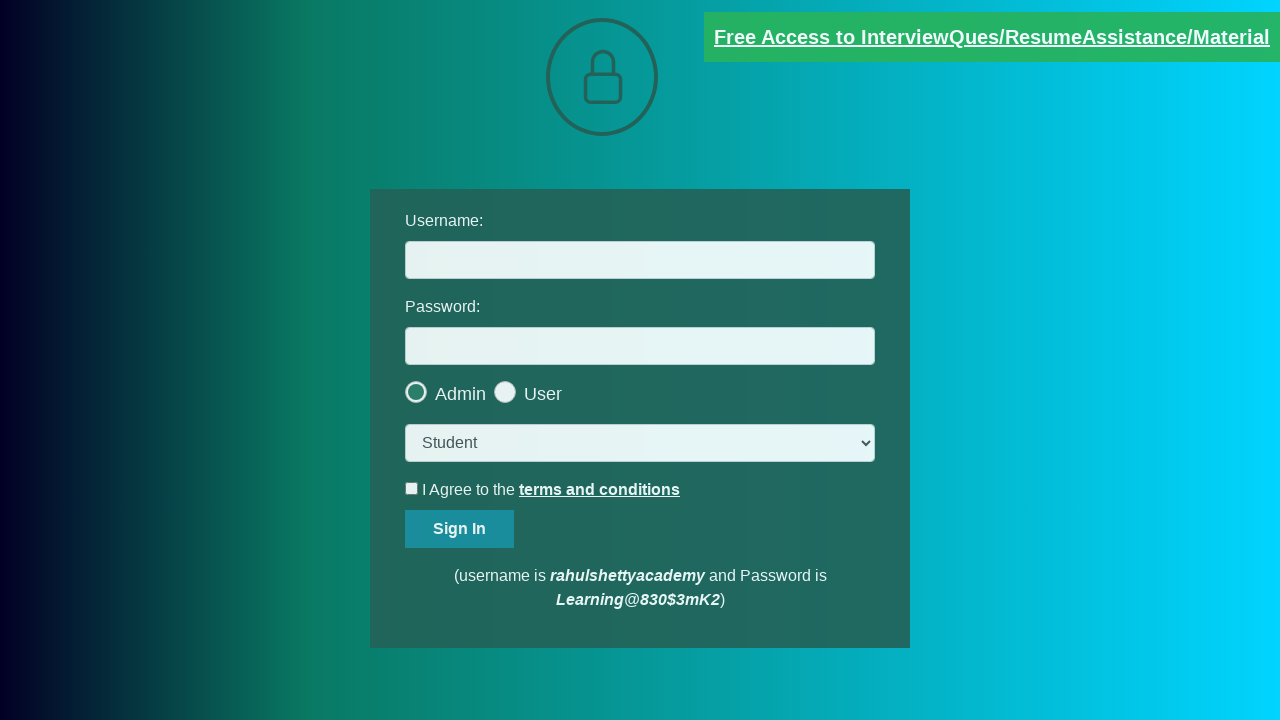

Clicked radio button with value 'user' at (568, 387) on input[type='radio'] >> nth=1
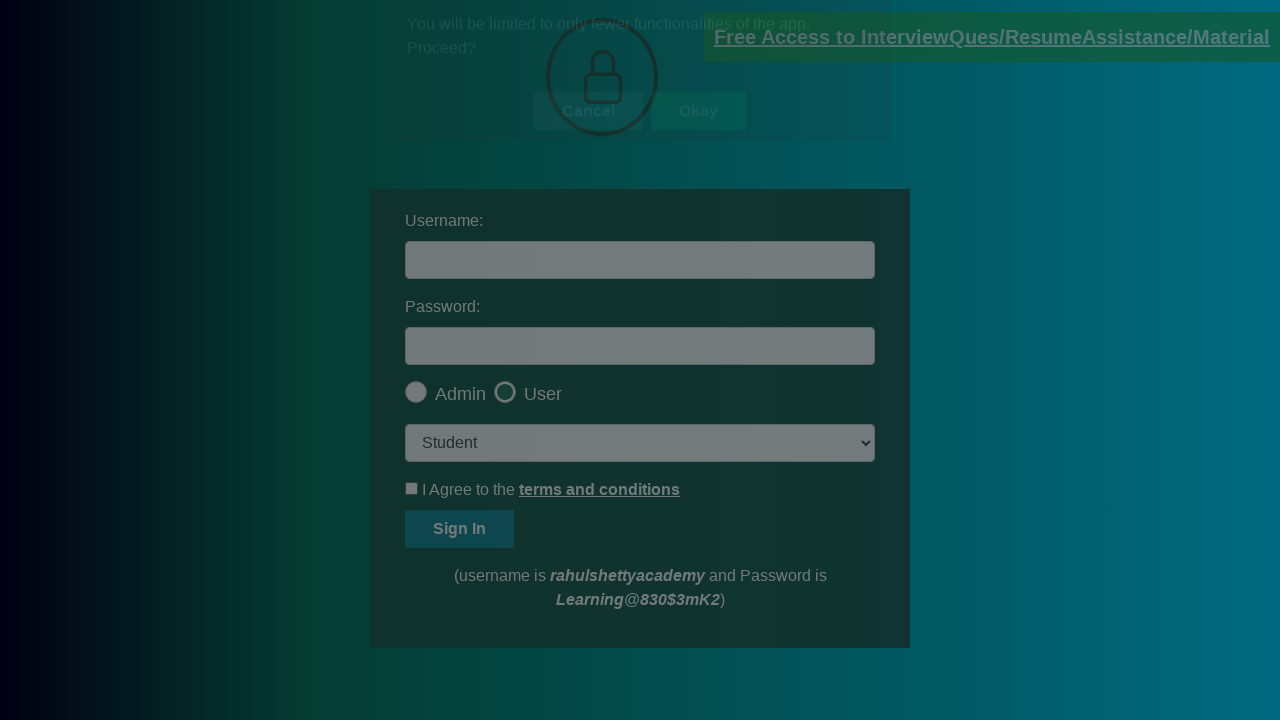

Popup okay button became visible
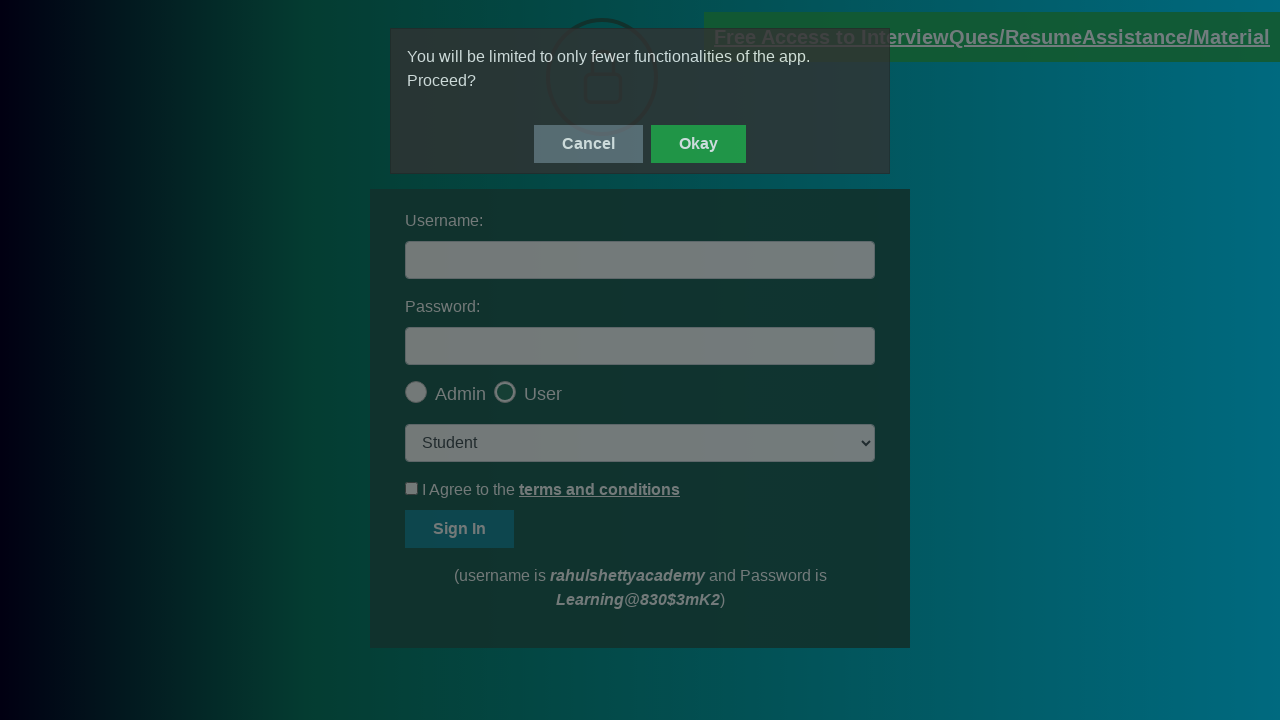

Clicked okay button to dismiss popup at (698, 144) on #okayBtn
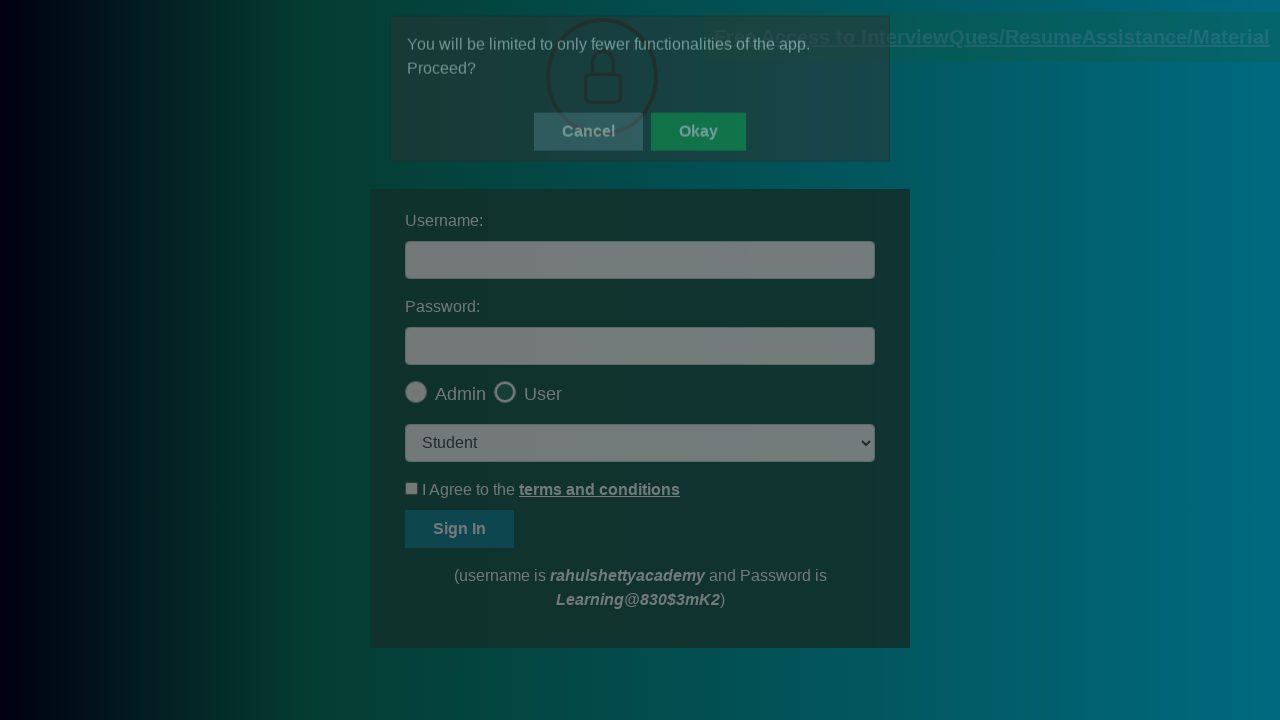

Verified radio button 'user' is checked: True
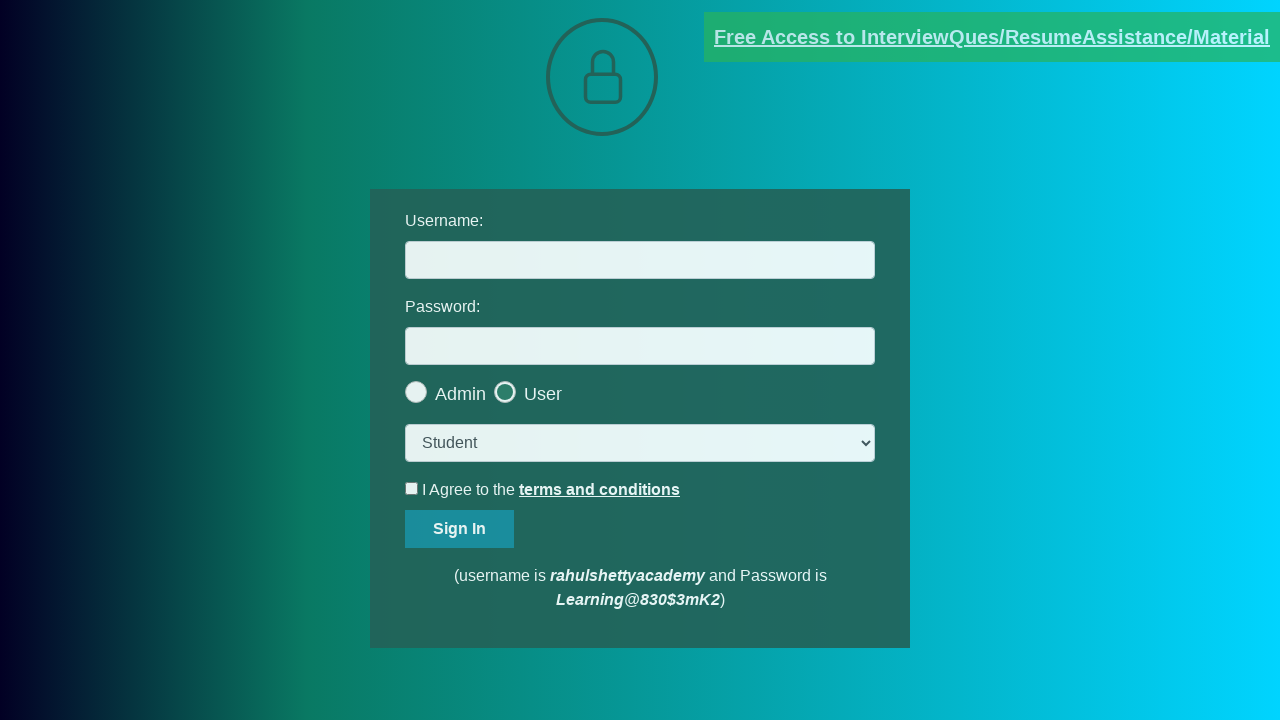

Selected 'Consultant' from dropdown by label on select.form-control
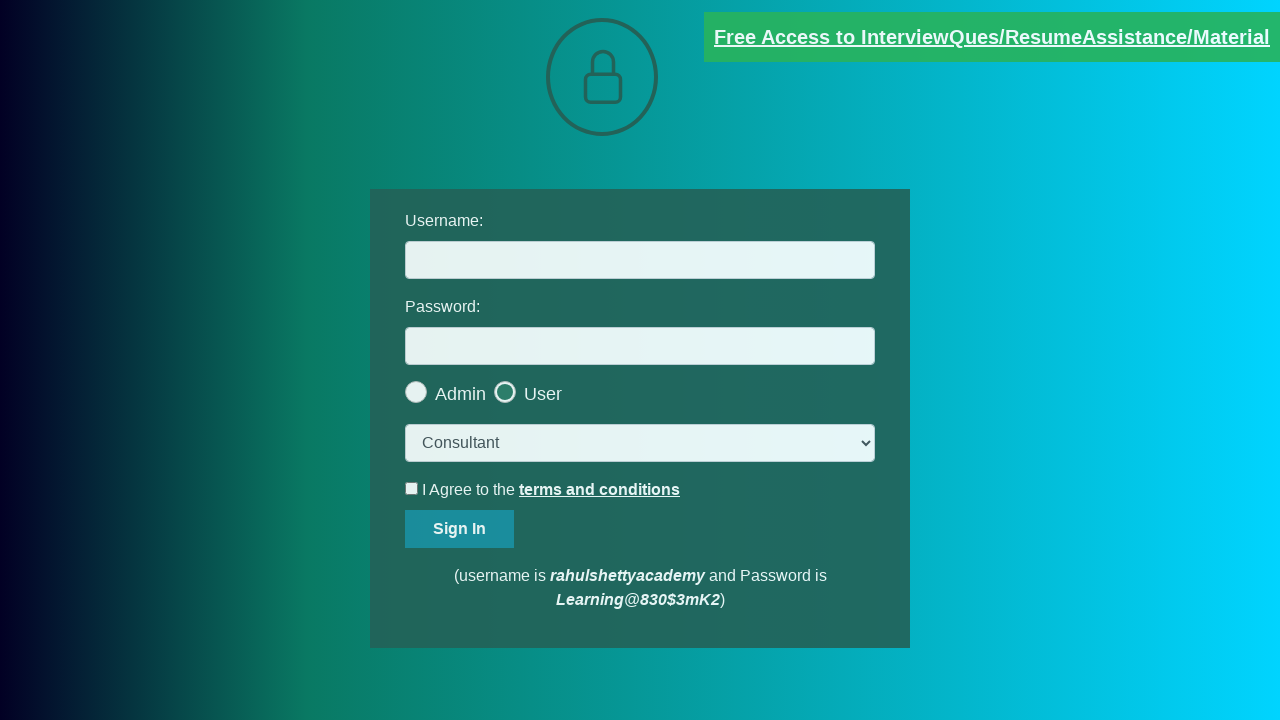

Selected option with value 'stud' from dropdown on select.form-control
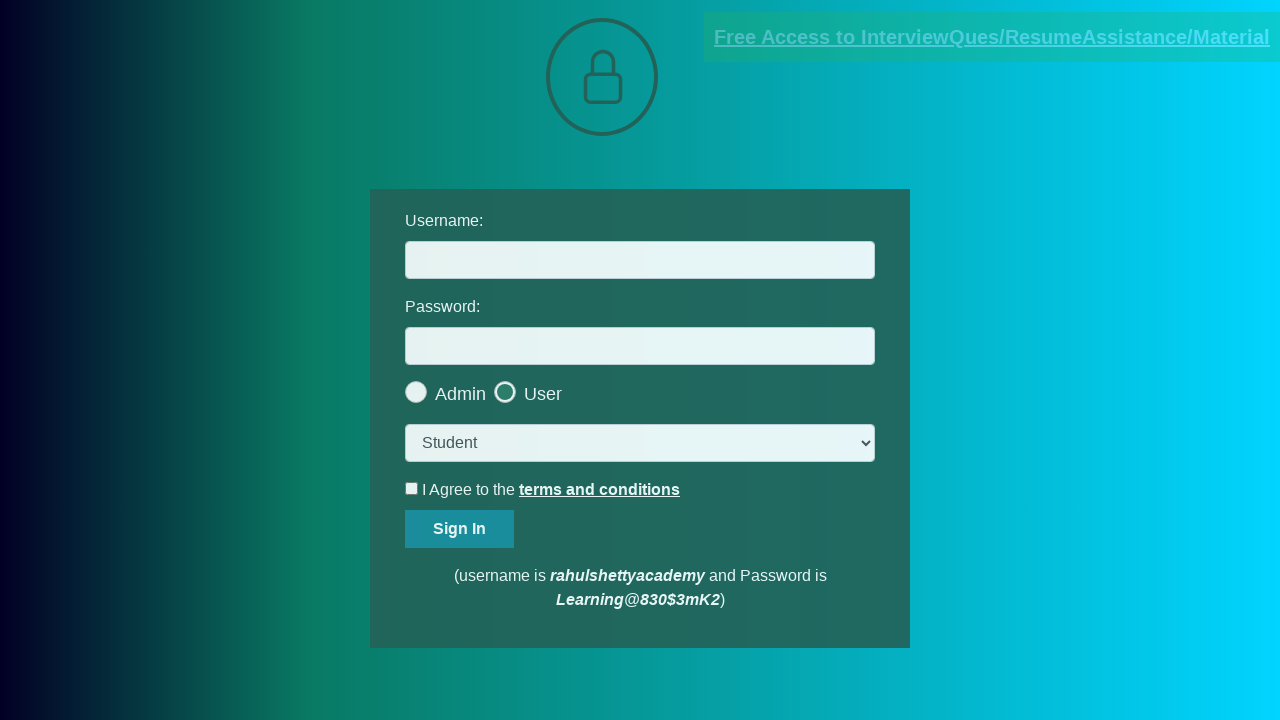

Assertion passed: Radio button 'user' is selected
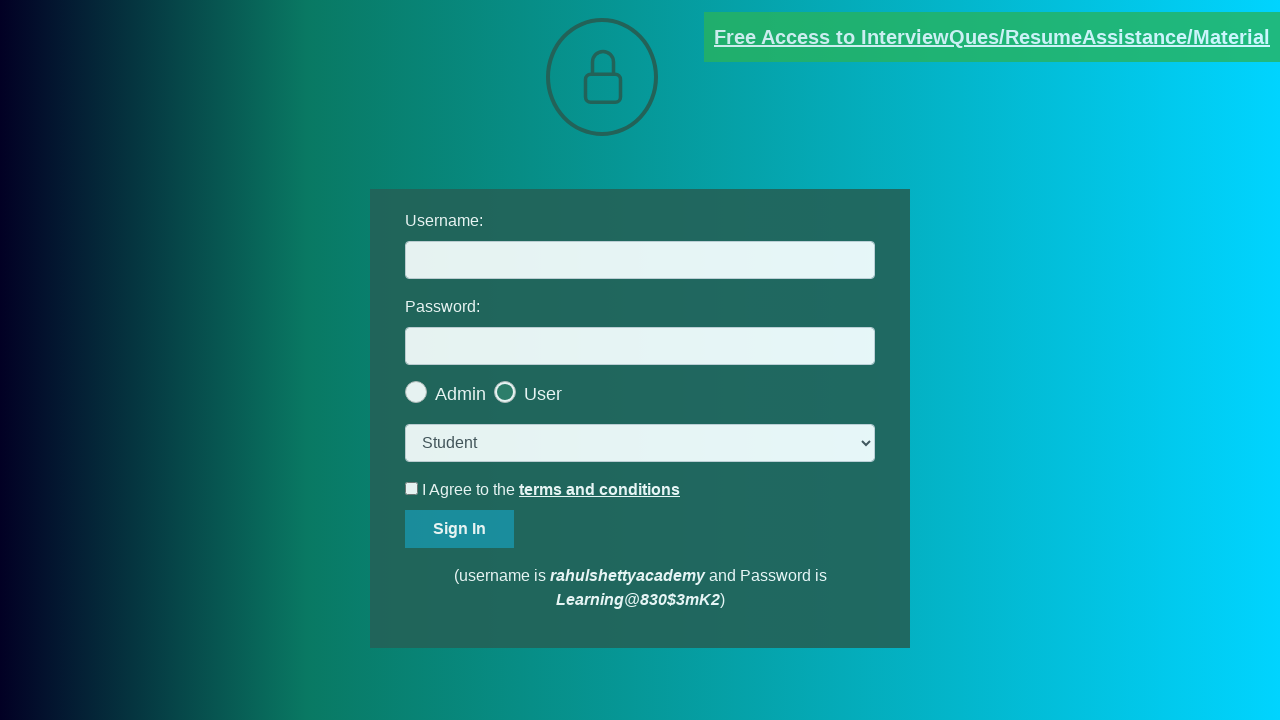

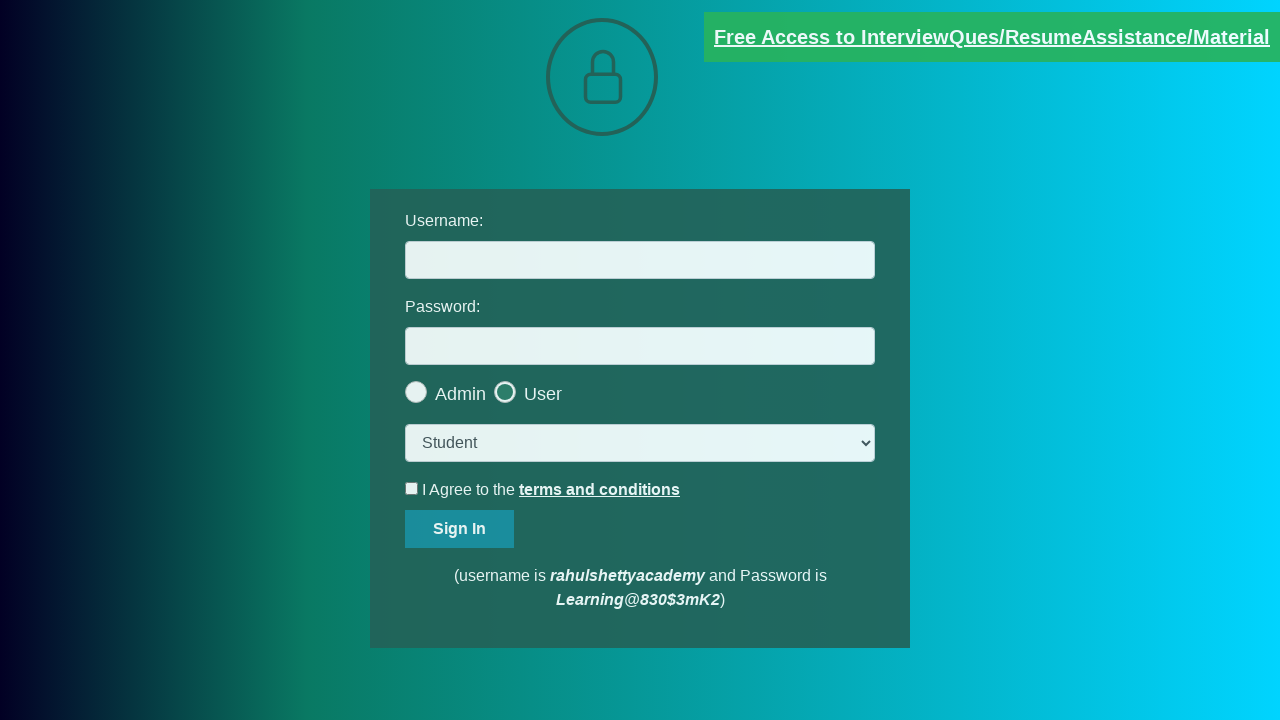